Tests the search functionality on the Python.org website by searching for "pycon" and verifying results are found

Starting URL: https://www.python.org

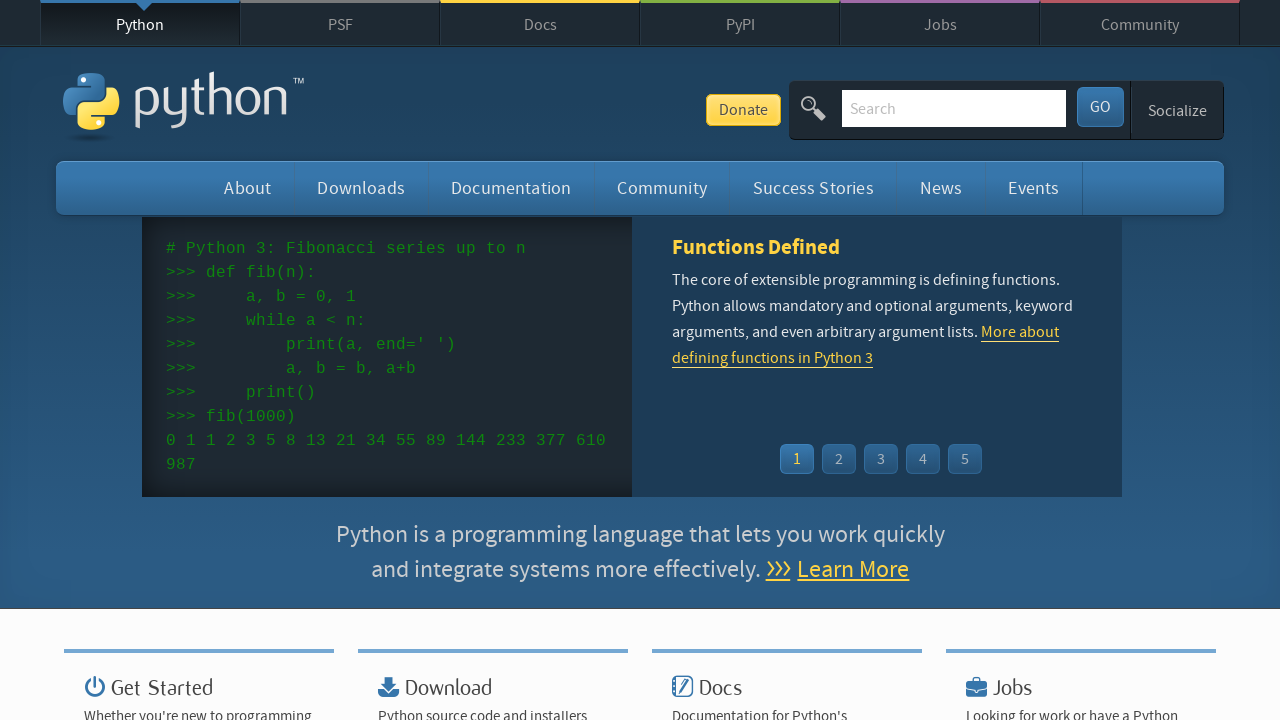

Verified page title contains 'Python'
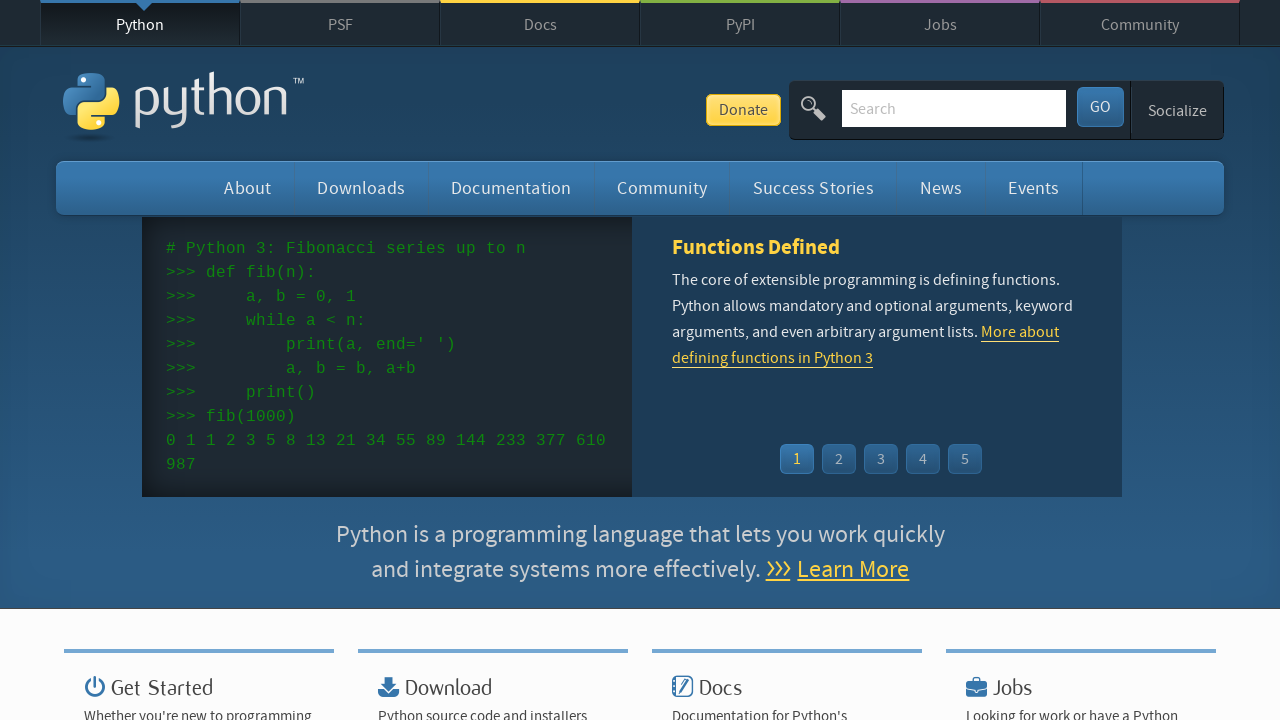

Filled search box with 'pycon' on input[name='q']
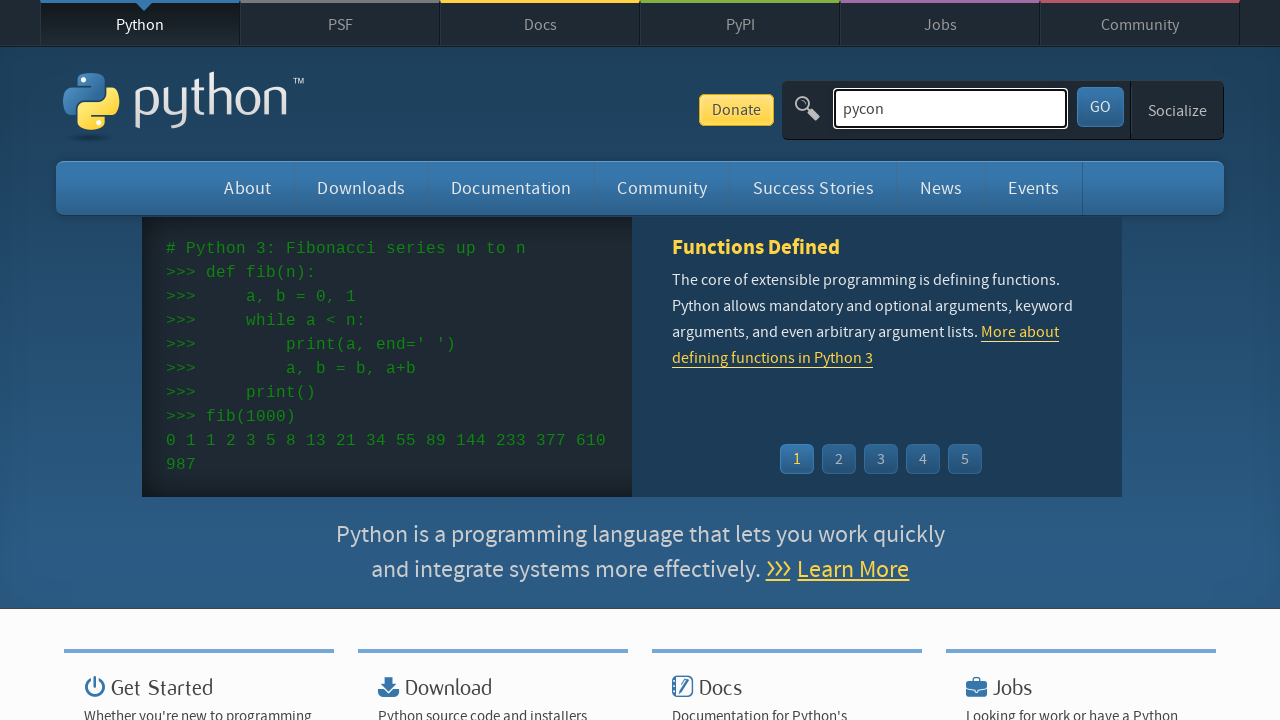

Pressed Enter to submit search for 'pycon' on input[name='q']
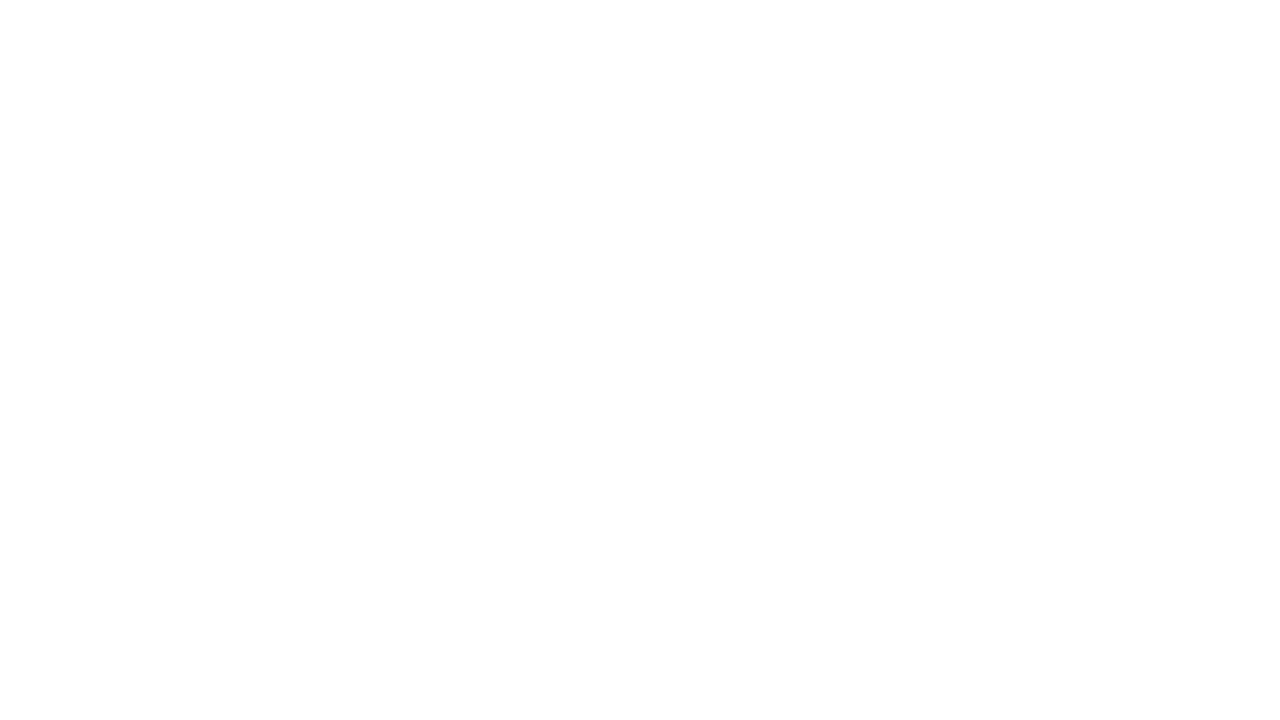

Waited for page to reach networkidle state
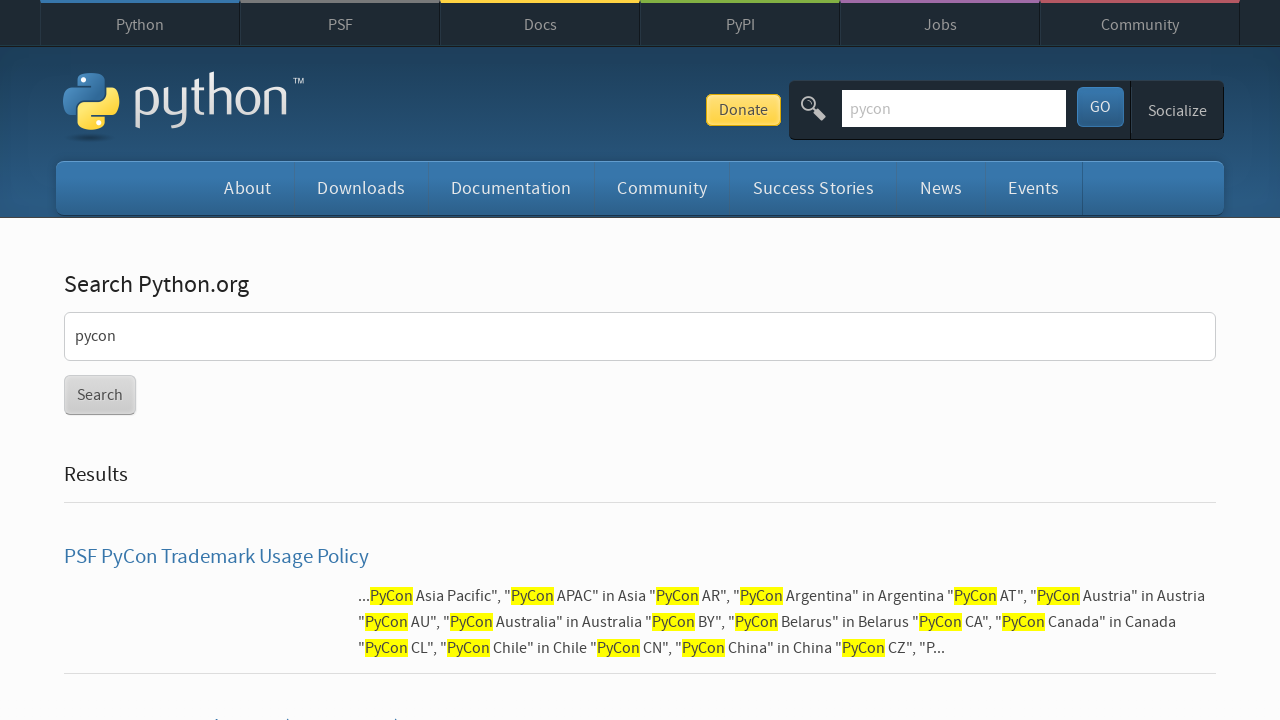

Verified search results were found (no 'No results found' message)
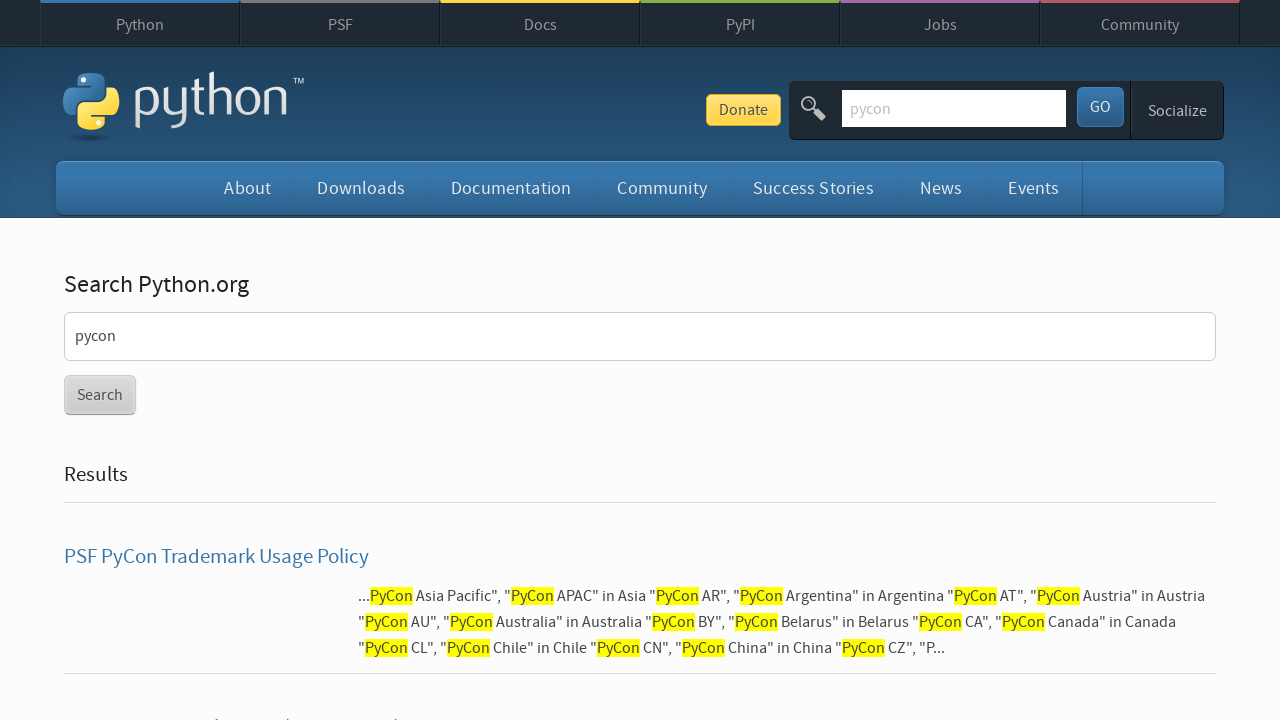

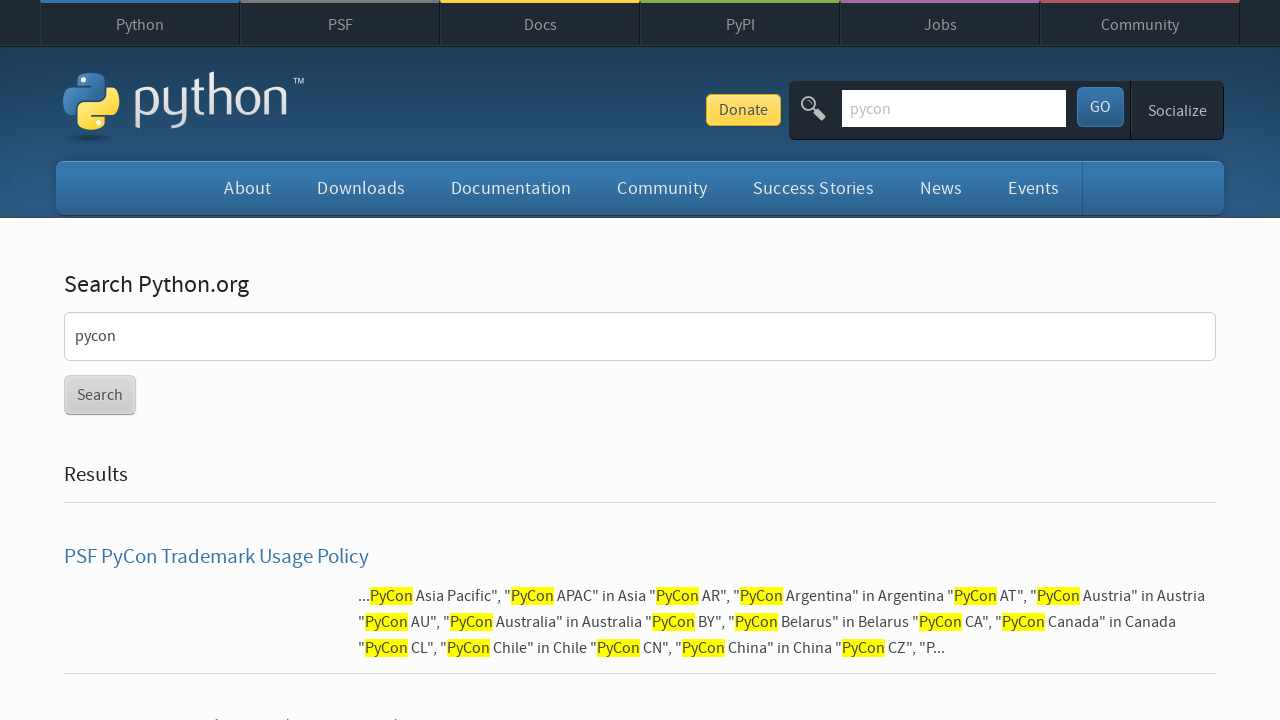